Tests mouse hover functionality by hovering over an element to reveal a dropdown menu, then clicking on various menu options like Reload, Upload, and Develop branch

Starting URL: https://rahulshettyacademy.com/AutomationPractice/

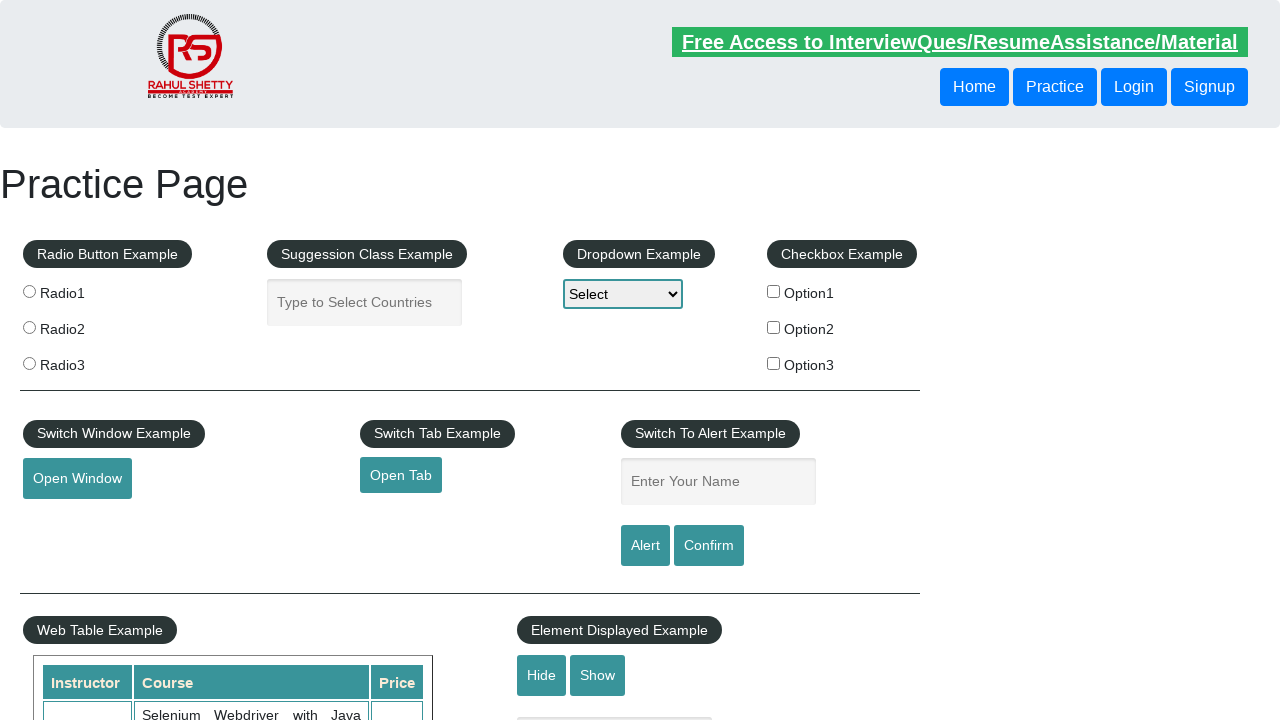

Hovered over mouse hover element to reveal dropdown menu at (83, 361) on #mousehover
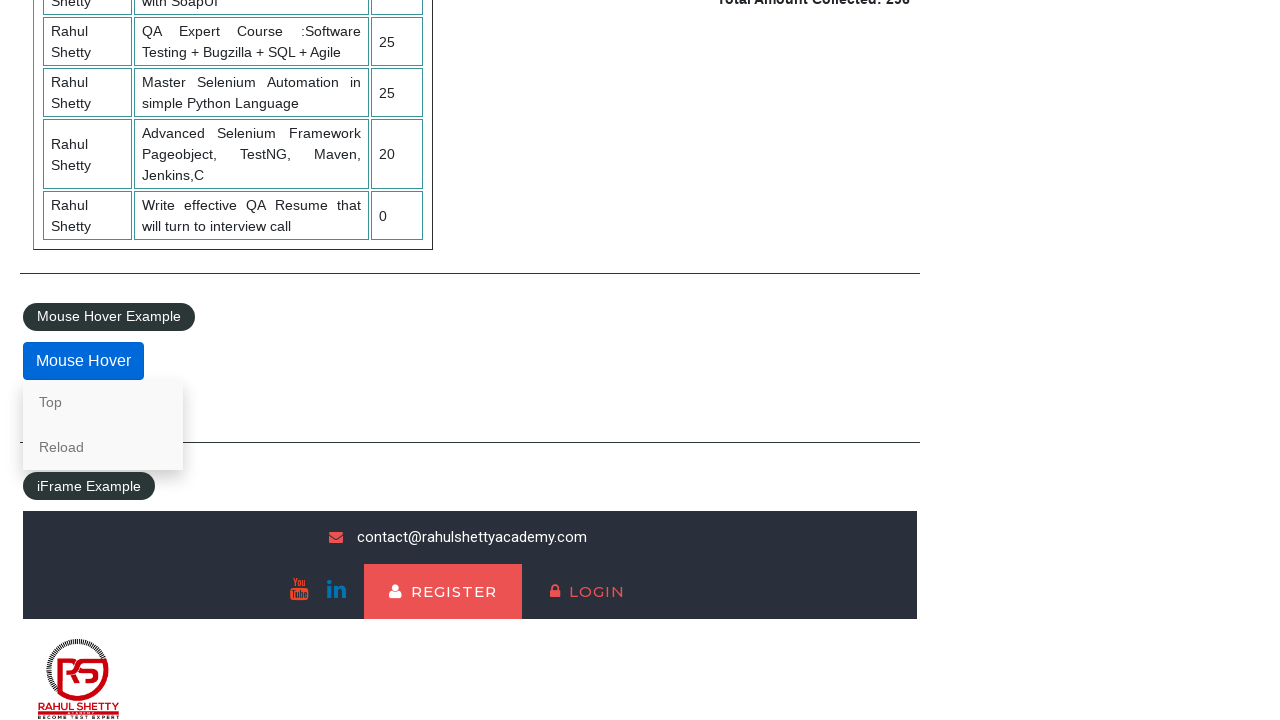

Clicked on 'Reload' link from dropdown menu at (103, 447) on a:text('Reload')
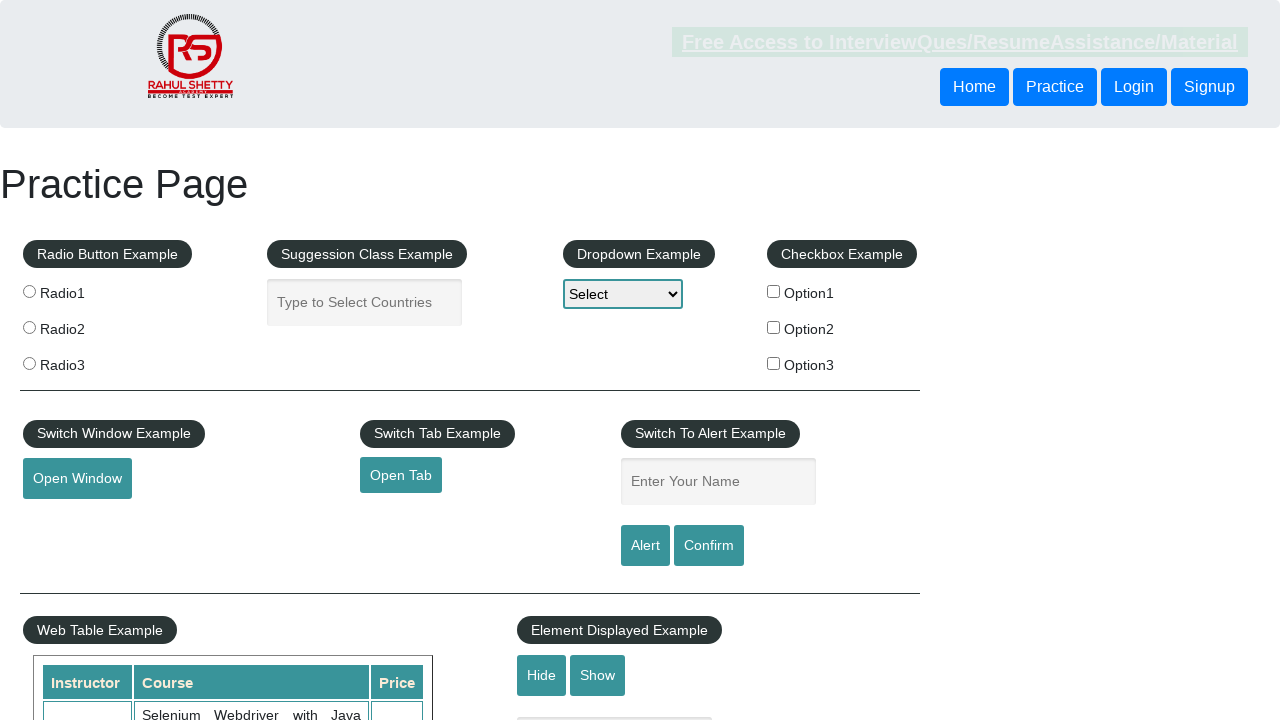

Navigated back to AutomationPractice page
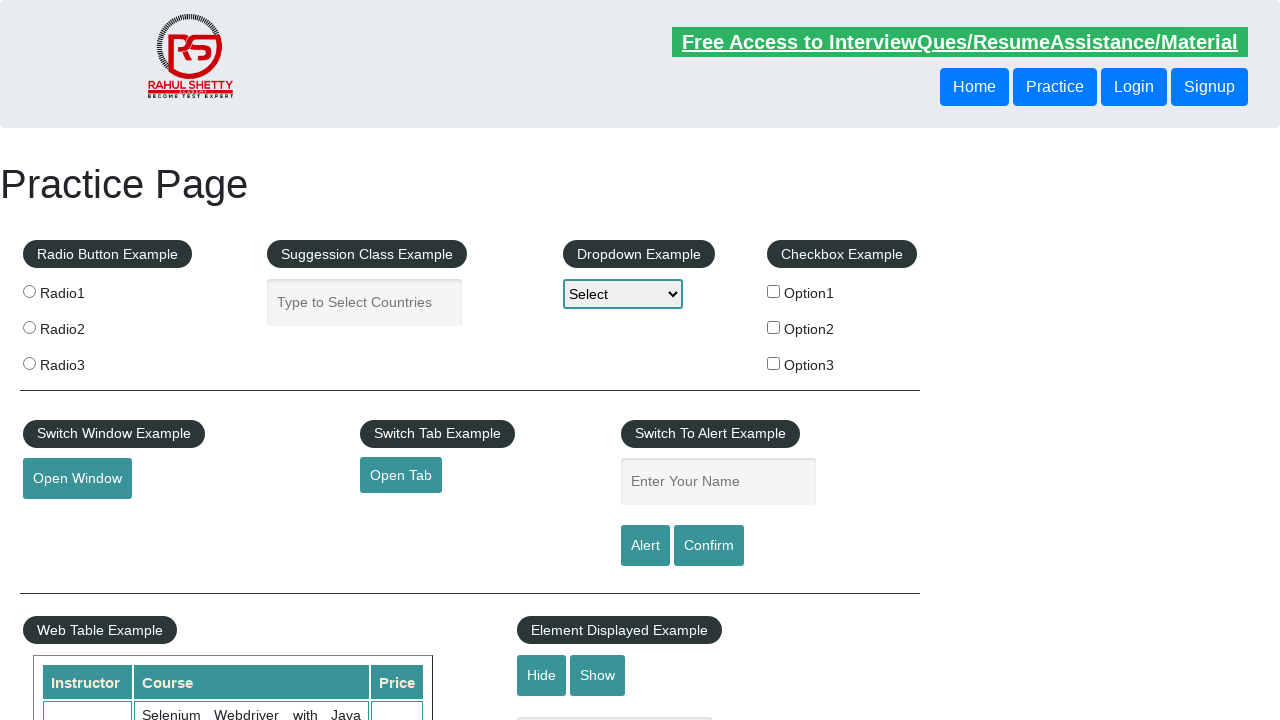

Hovered over mouse hover element again to reveal dropdown menu at (83, 361) on #mousehover
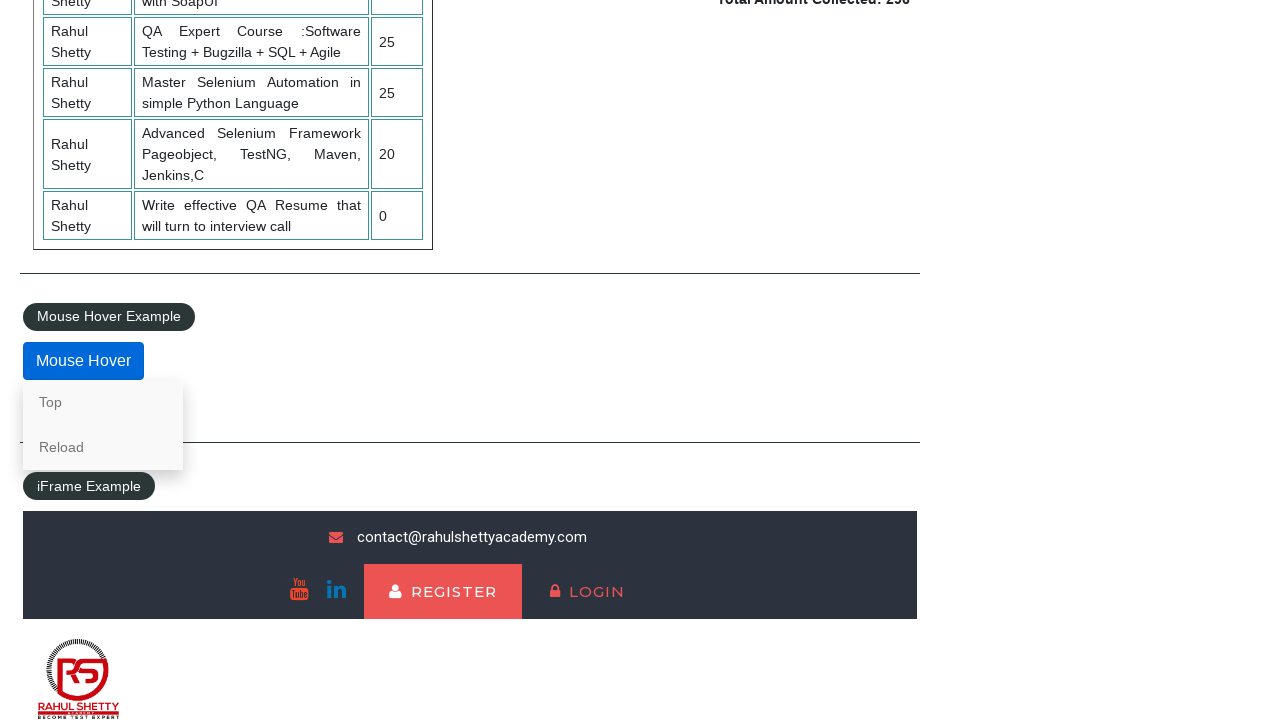

Clicked on 'Top' link from dropdown menu at (103, 402) on a:text('Top')
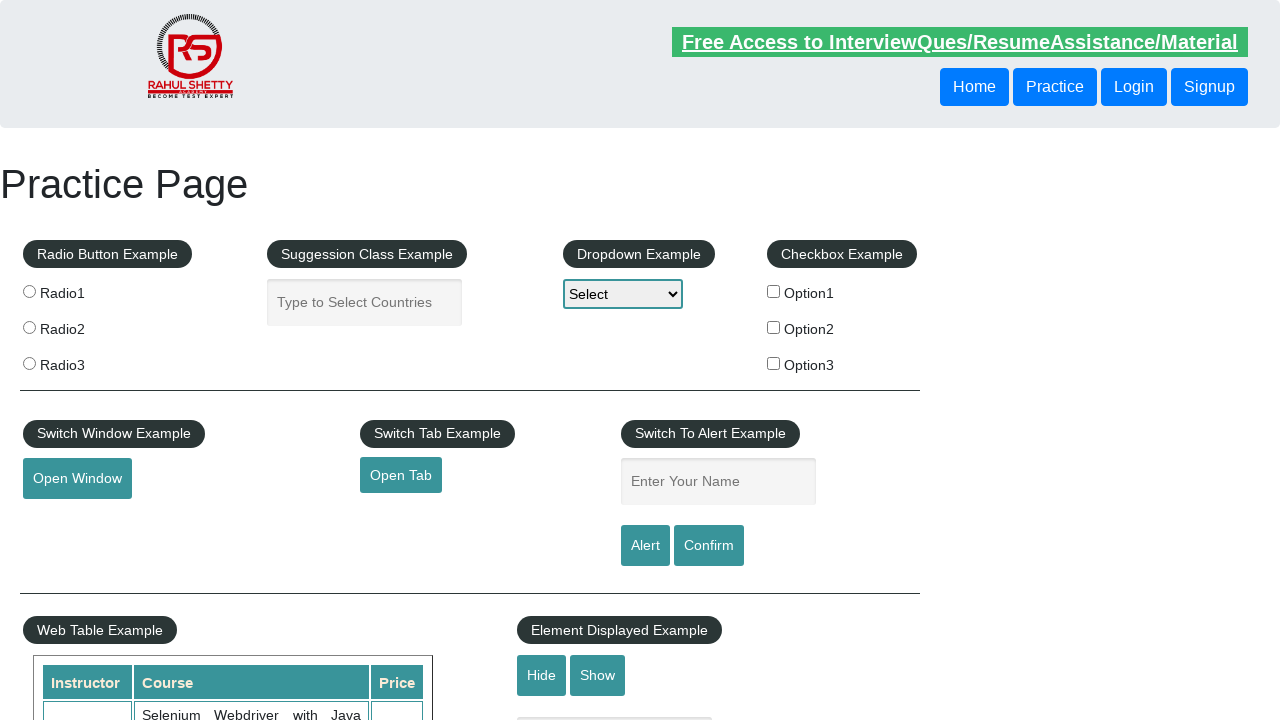

Hovered over mouse hover element a third time to reveal dropdown menu at (83, 361) on #mousehover
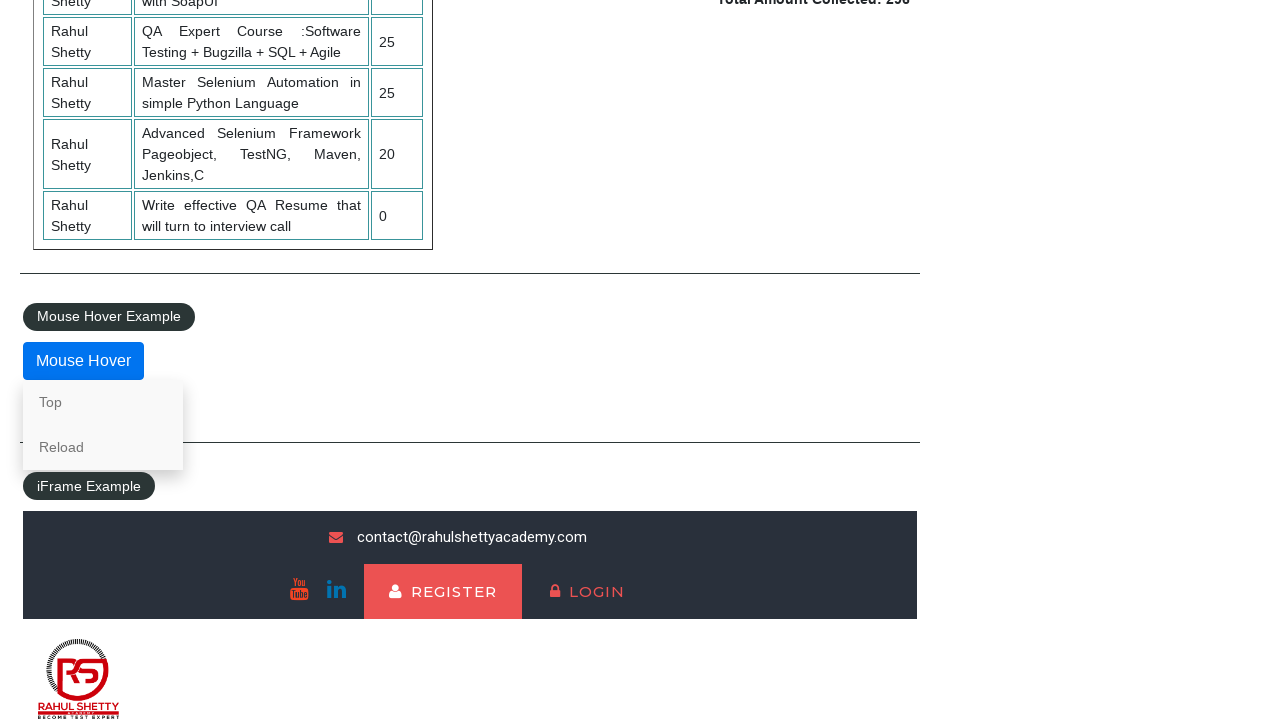

Clicked on 'Reload' link from dropdown menu again at (103, 447) on a:text('Reload')
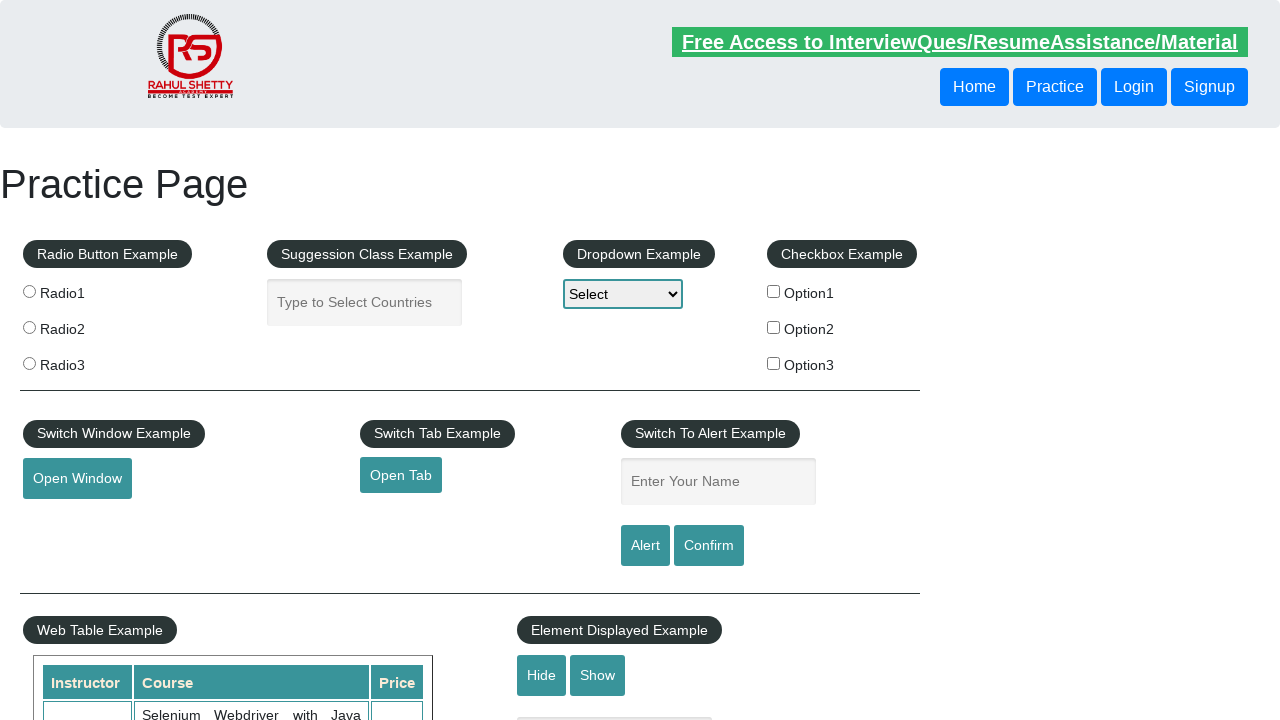

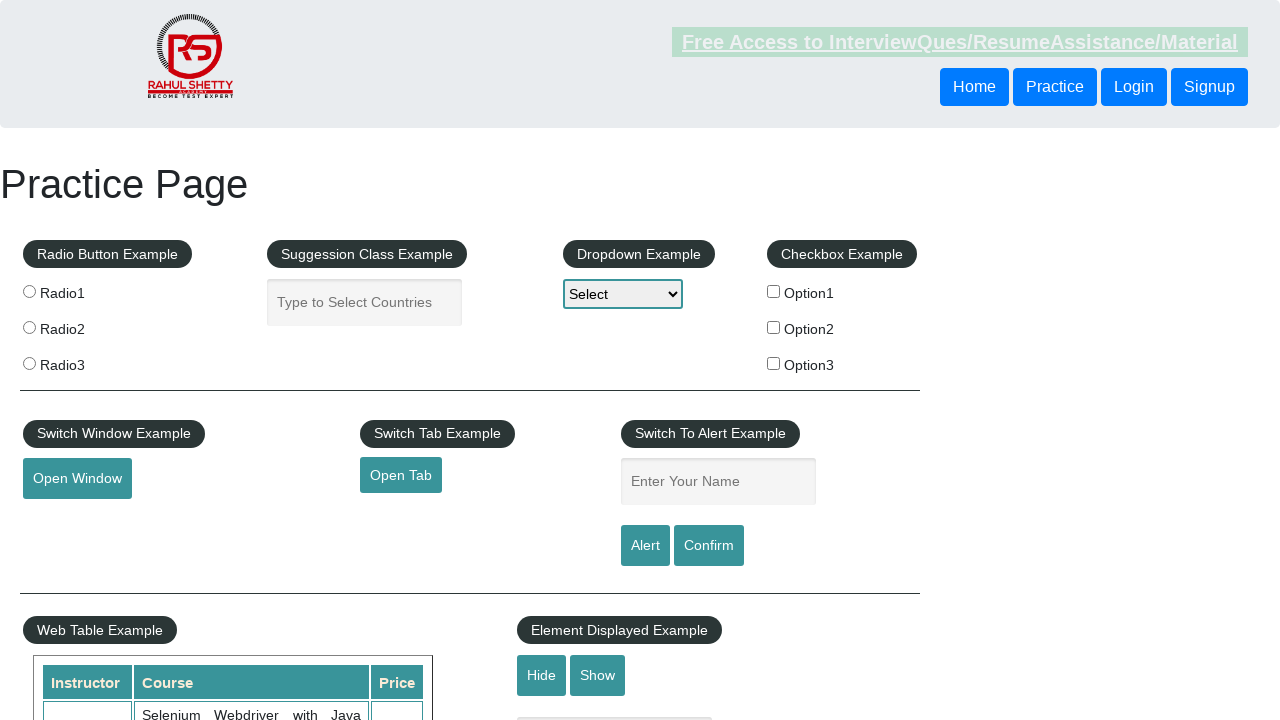